Tests hover functionality by moving the mouse over an avatar element and verifying that a caption becomes visible when hovered.

Starting URL: http://the-internet.herokuapp.com/hovers

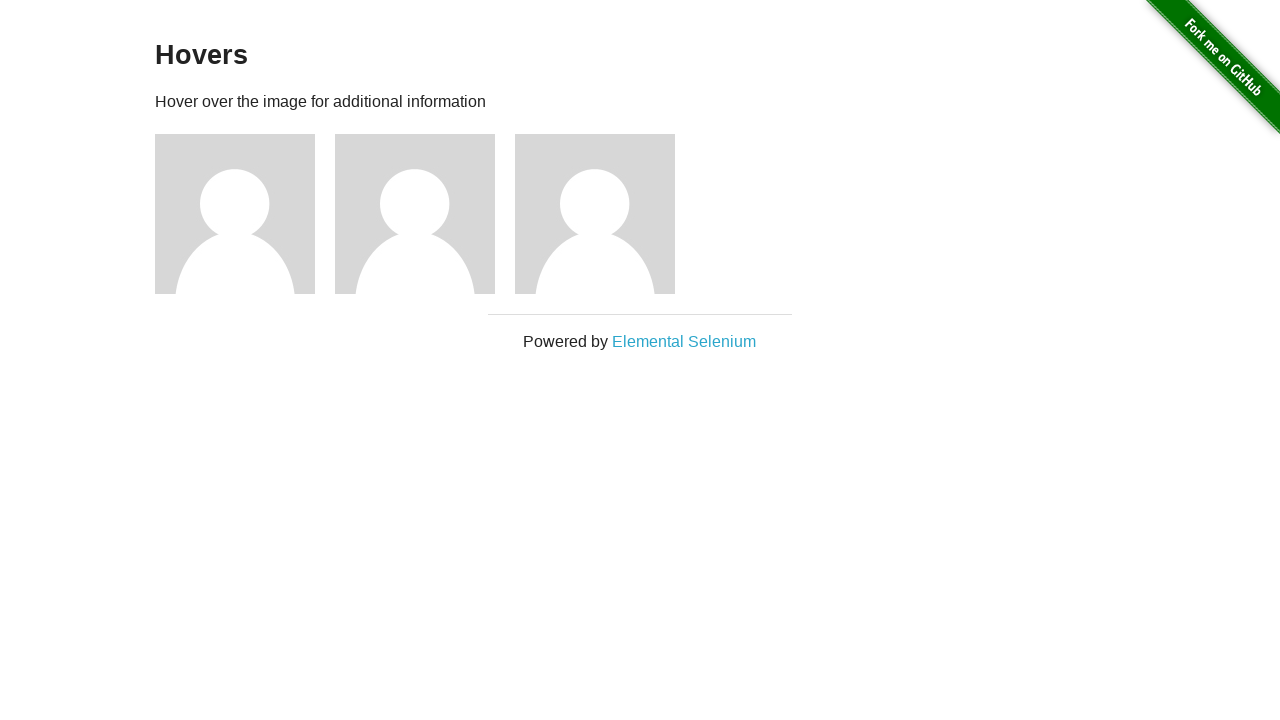

Located the first avatar figure element
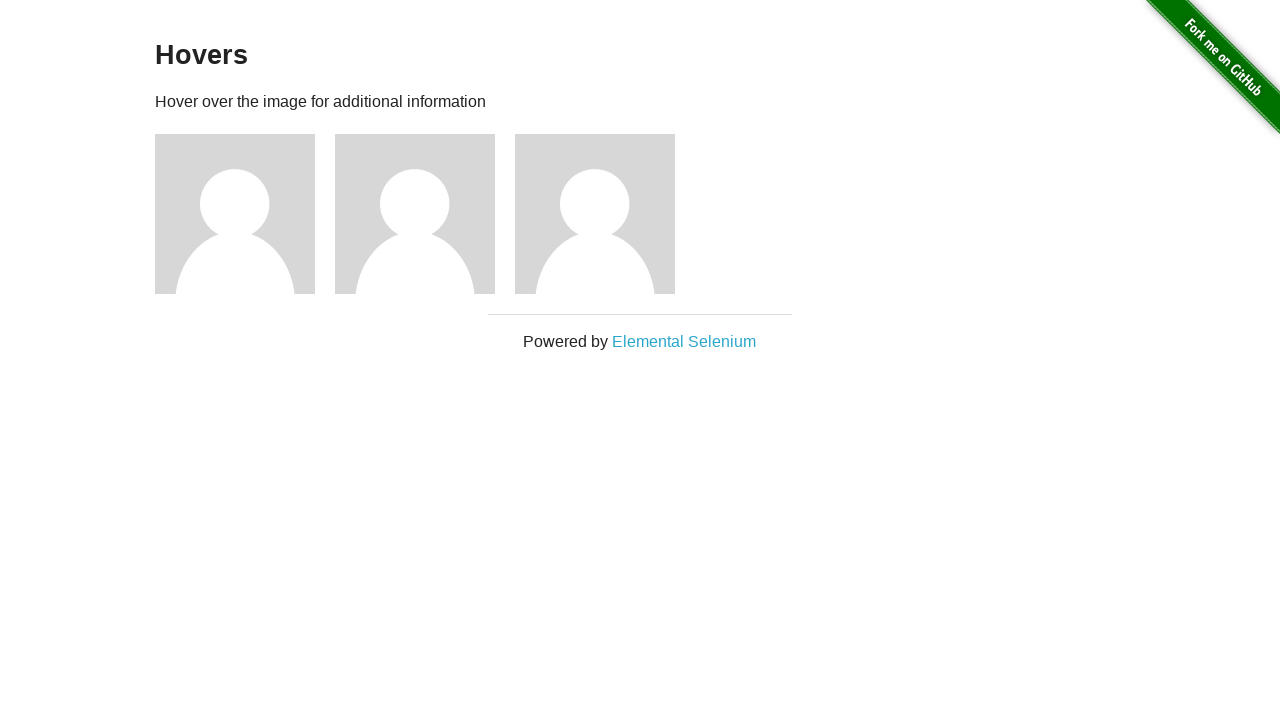

Hovered over the avatar element at (245, 214) on .figure >> nth=0
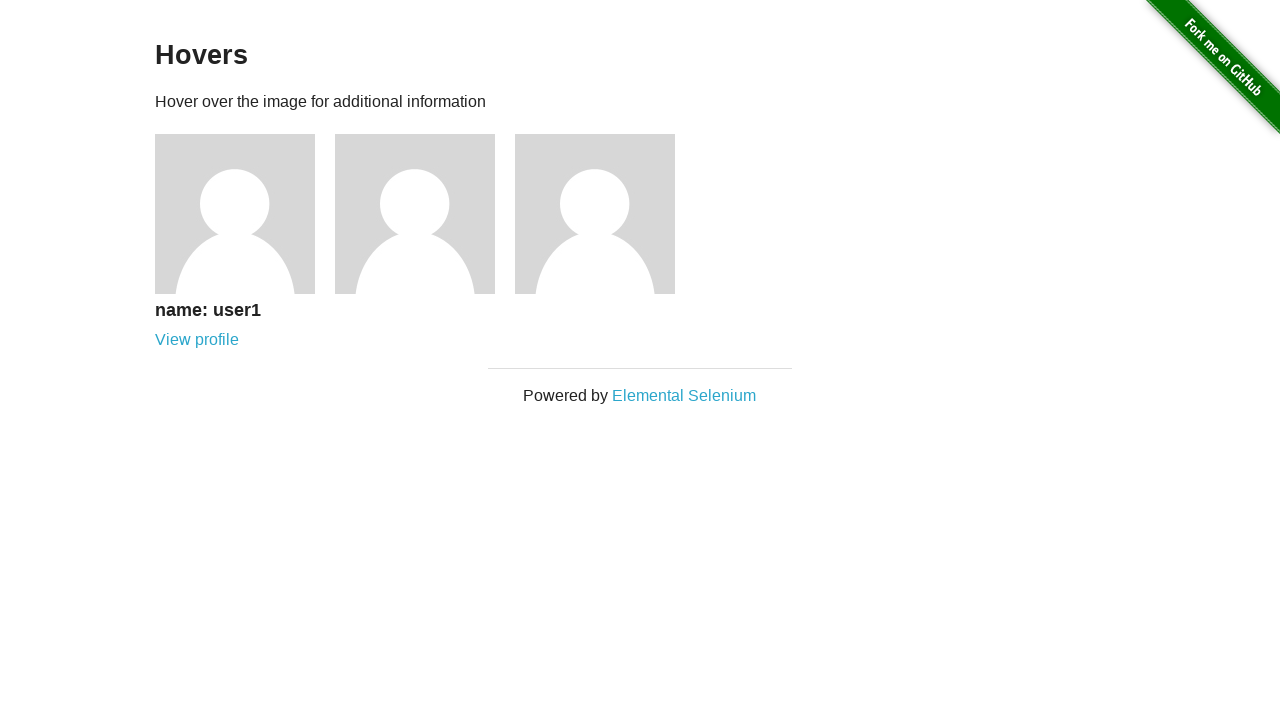

Caption element became visible after hover
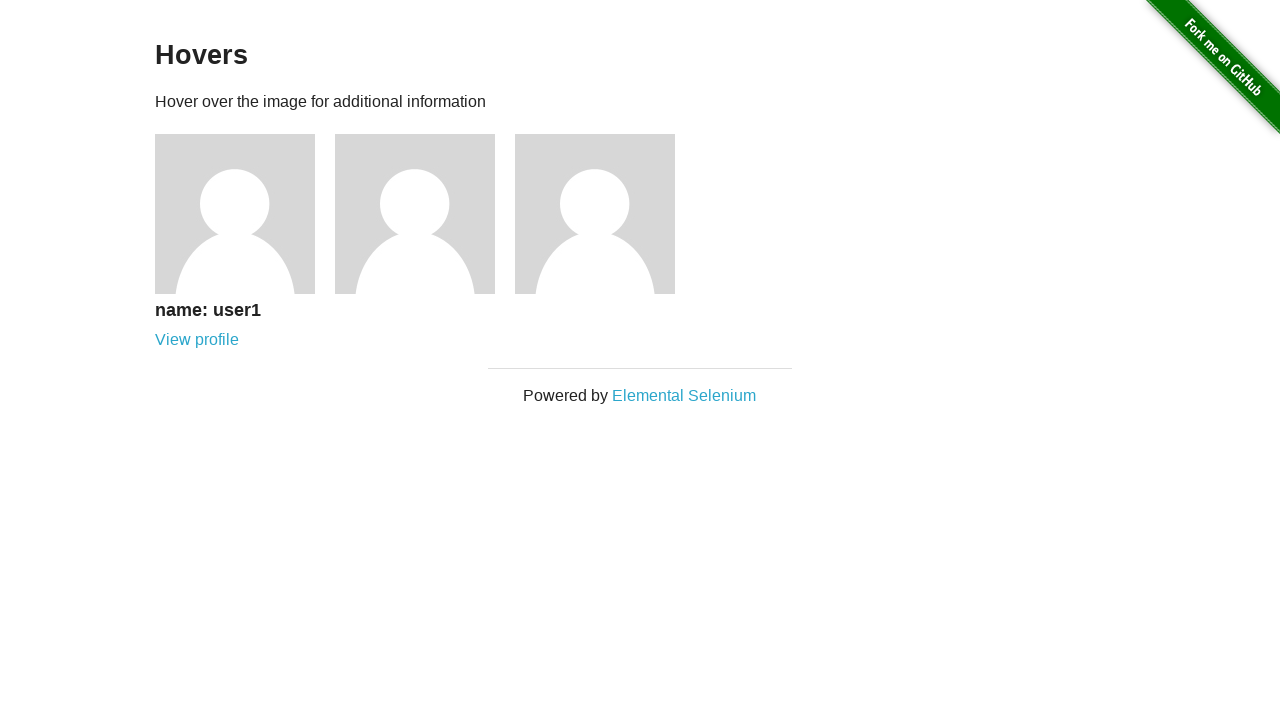

Located the caption element
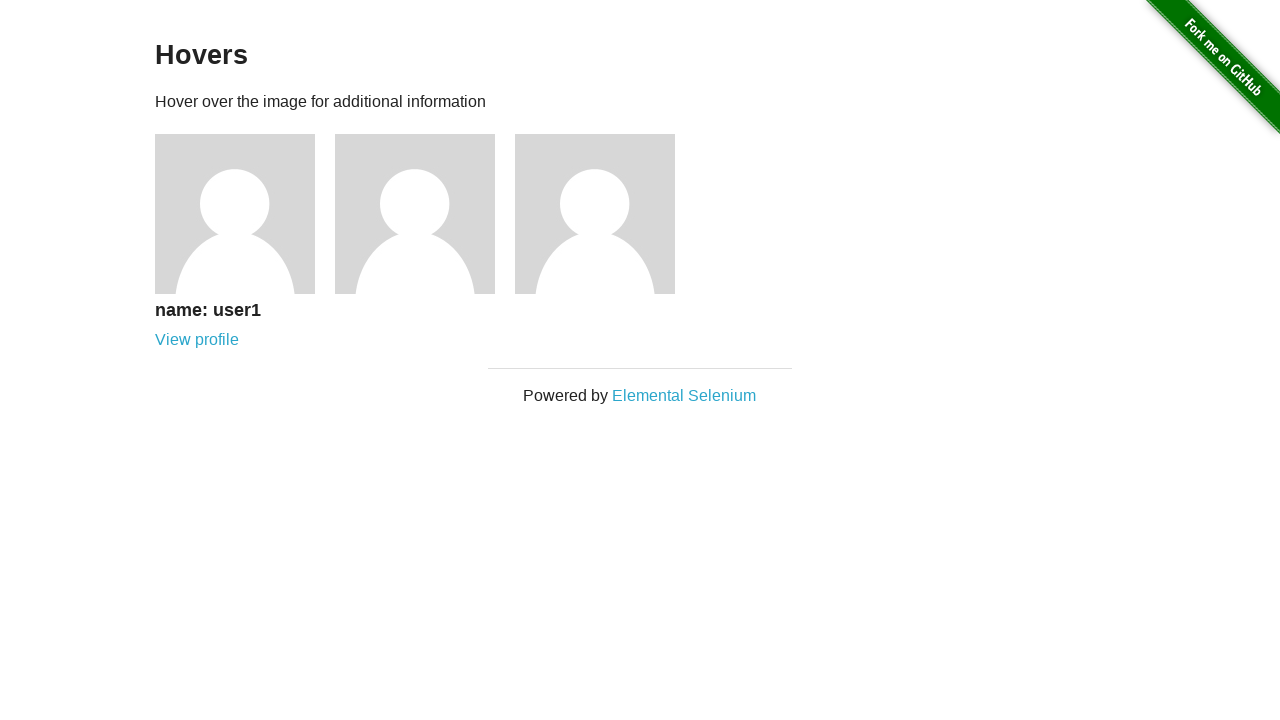

Verified that caption is visible
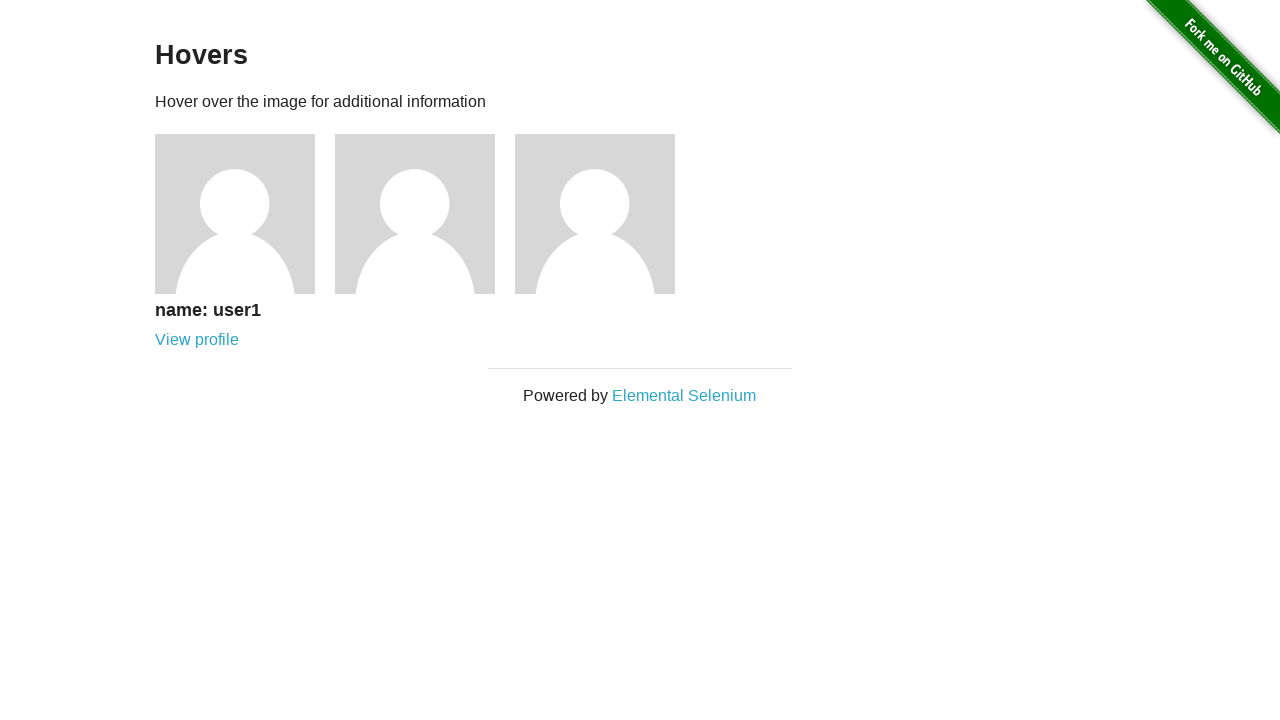

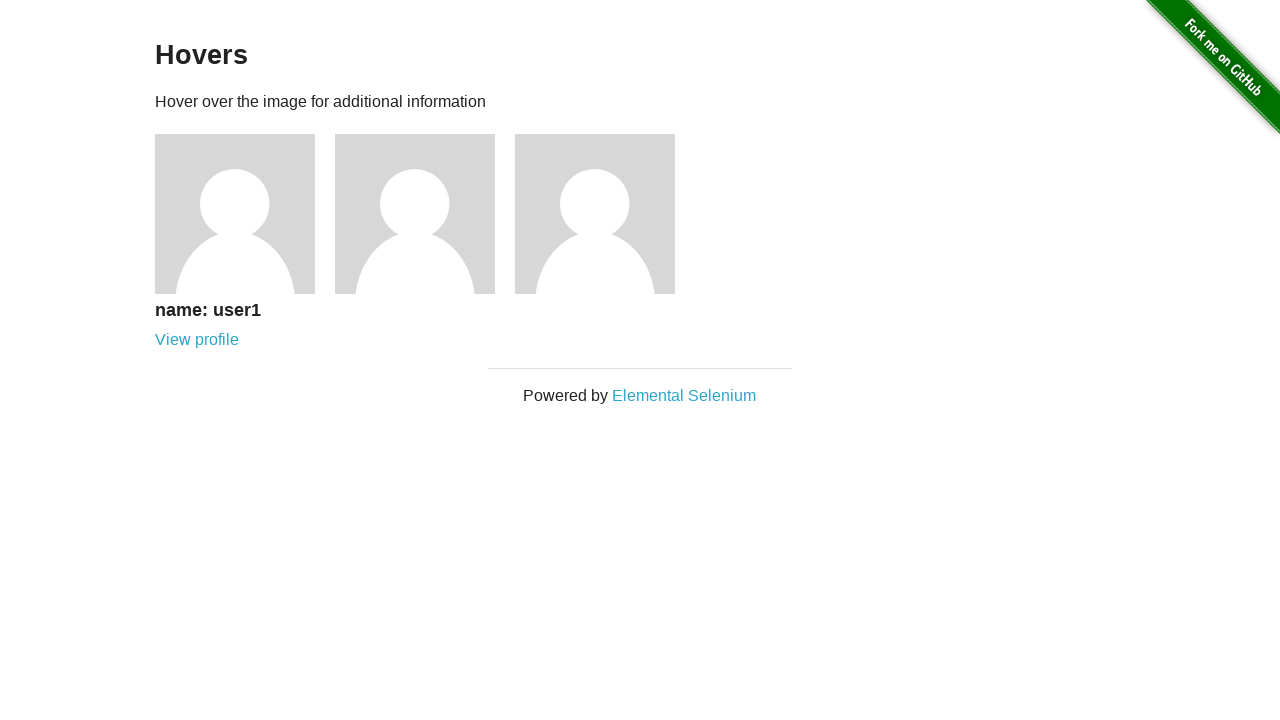